Tests handling of a simple JavaScript alert by clicking the button to trigger it and accepting the alert

Starting URL: https://the-internet.herokuapp.com/javascript_alerts

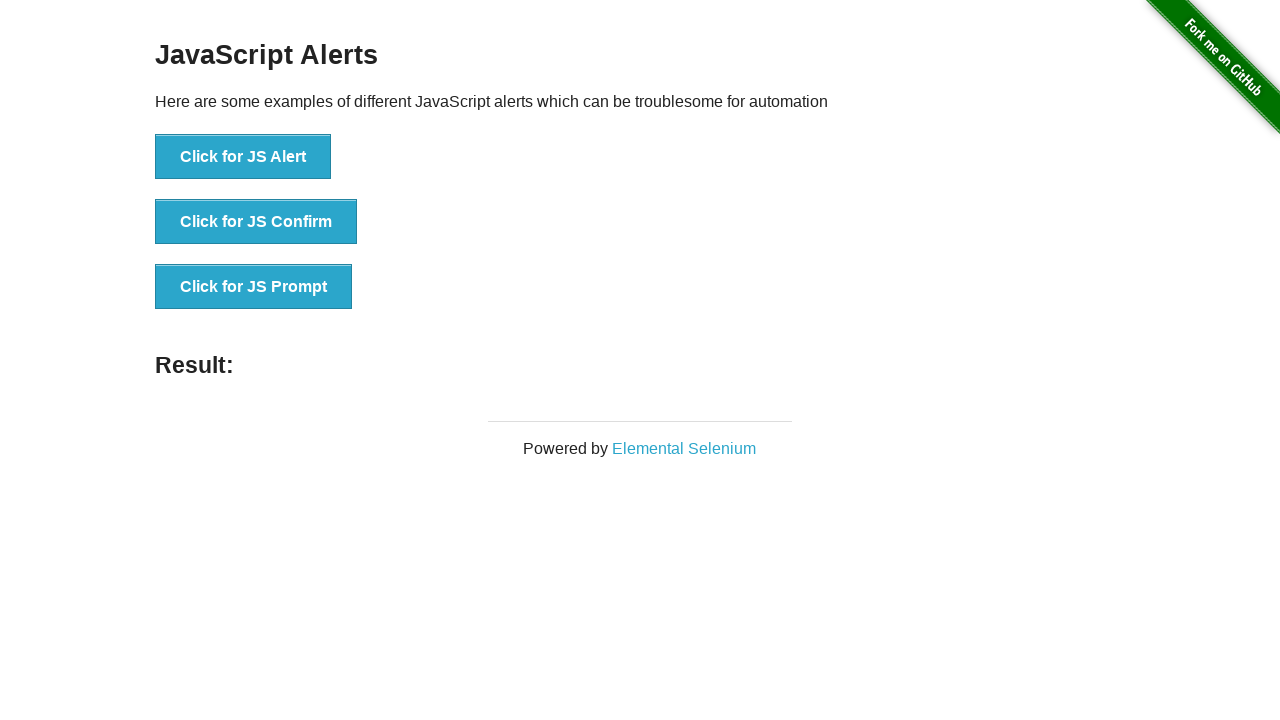

Clicked button to trigger JavaScript alert at (243, 157) on xpath=//button[normalize-space()='Click for JS Alert']
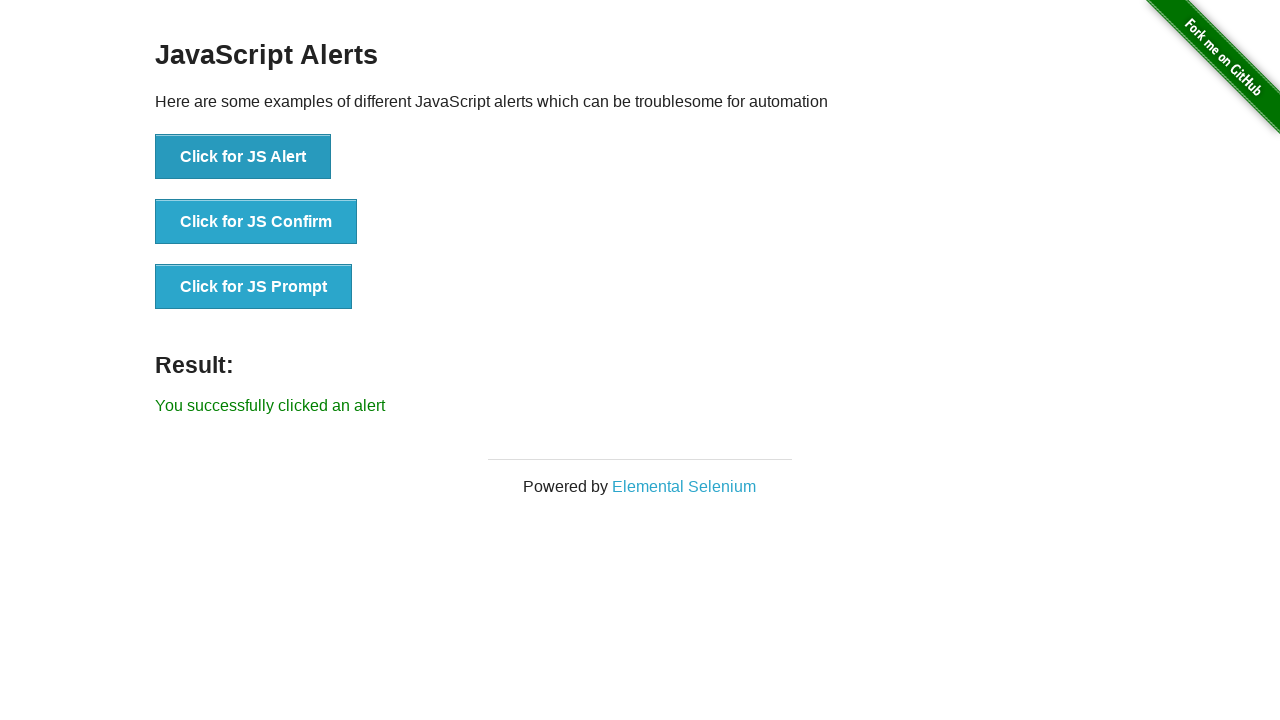

Set up dialog handler to accept alert
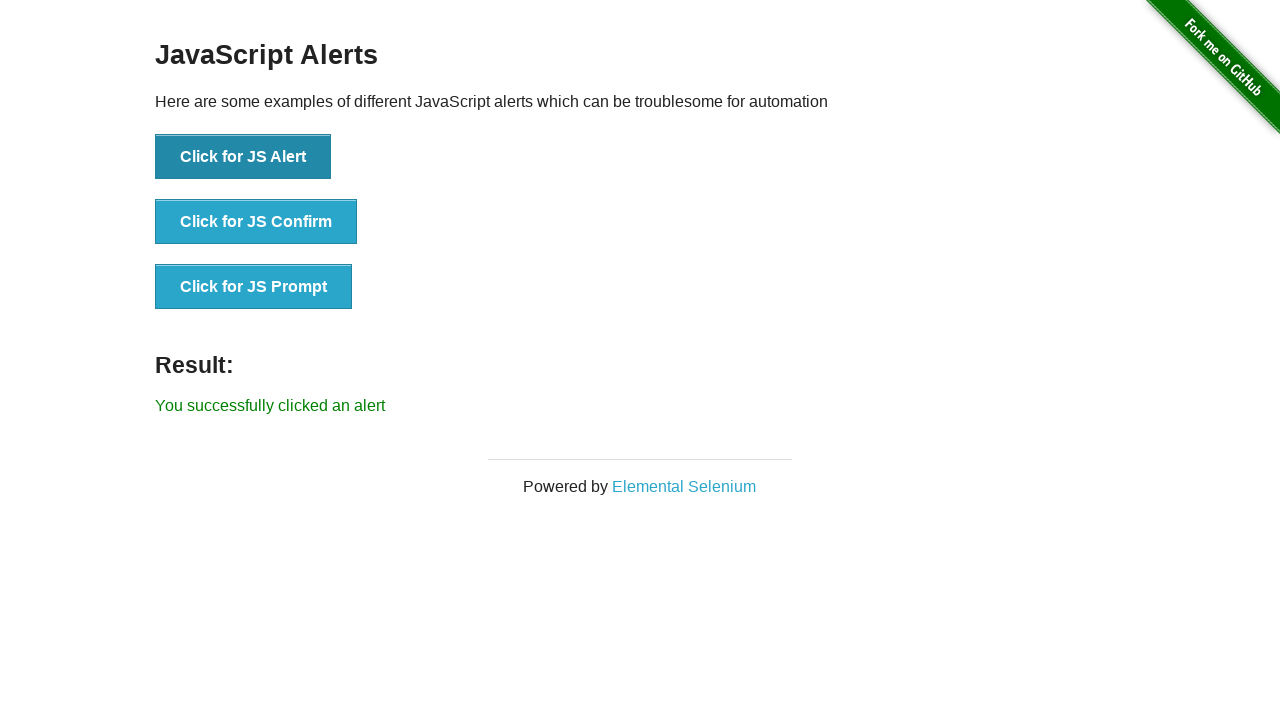

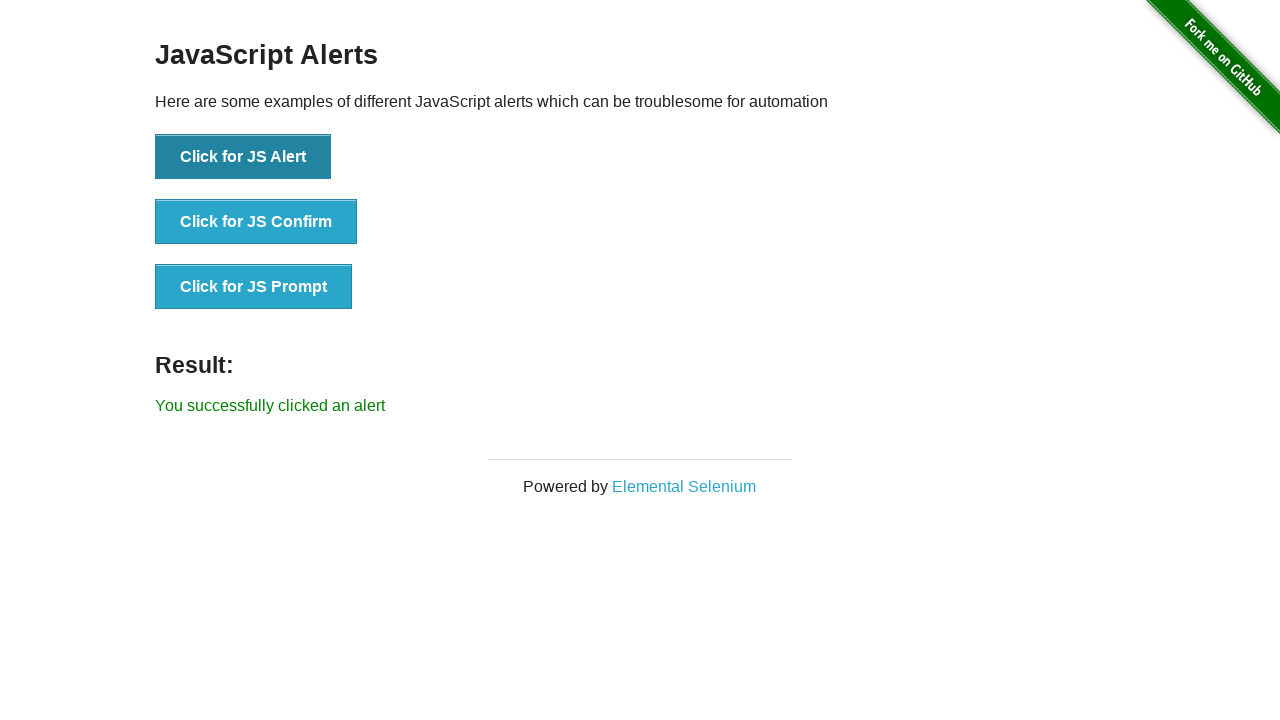